Tests that the "Hakkımızda" (About Us) page loads successfully and contains the expected heading text

Starting URL: https://egundem.com/hakkimizda

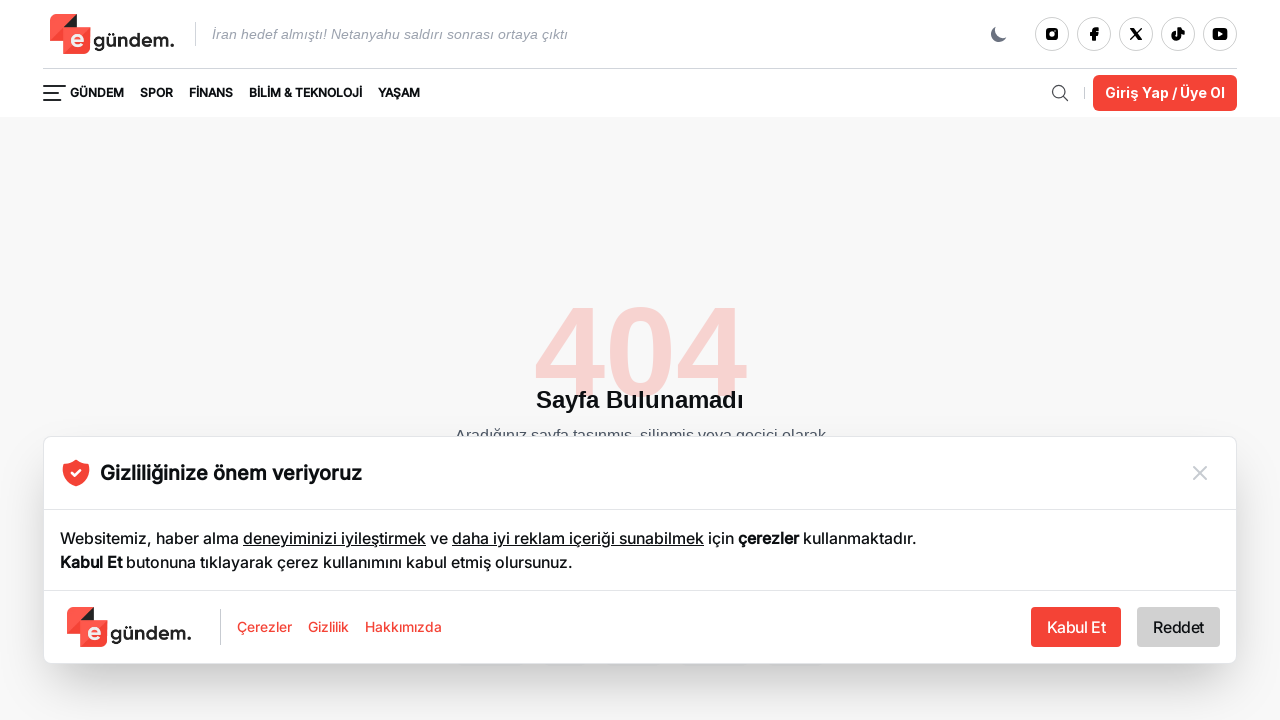

Page DOM content loaded
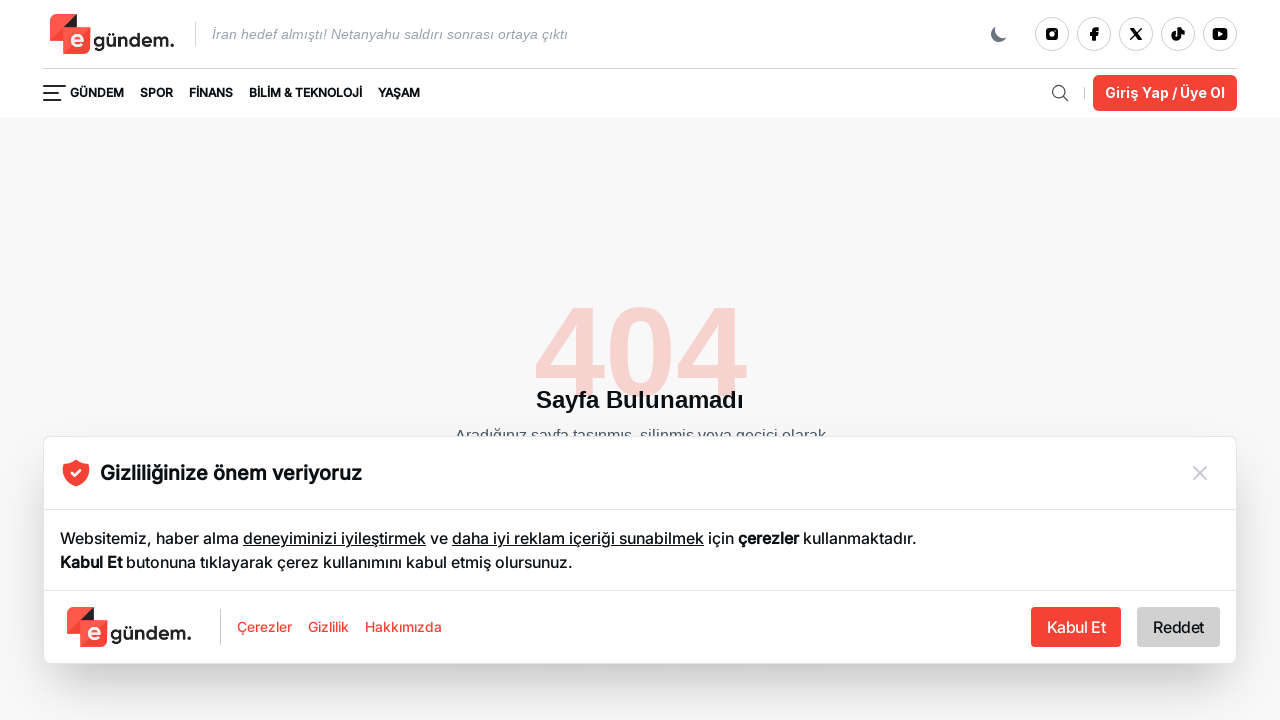

Located heading element (h1 or h2)
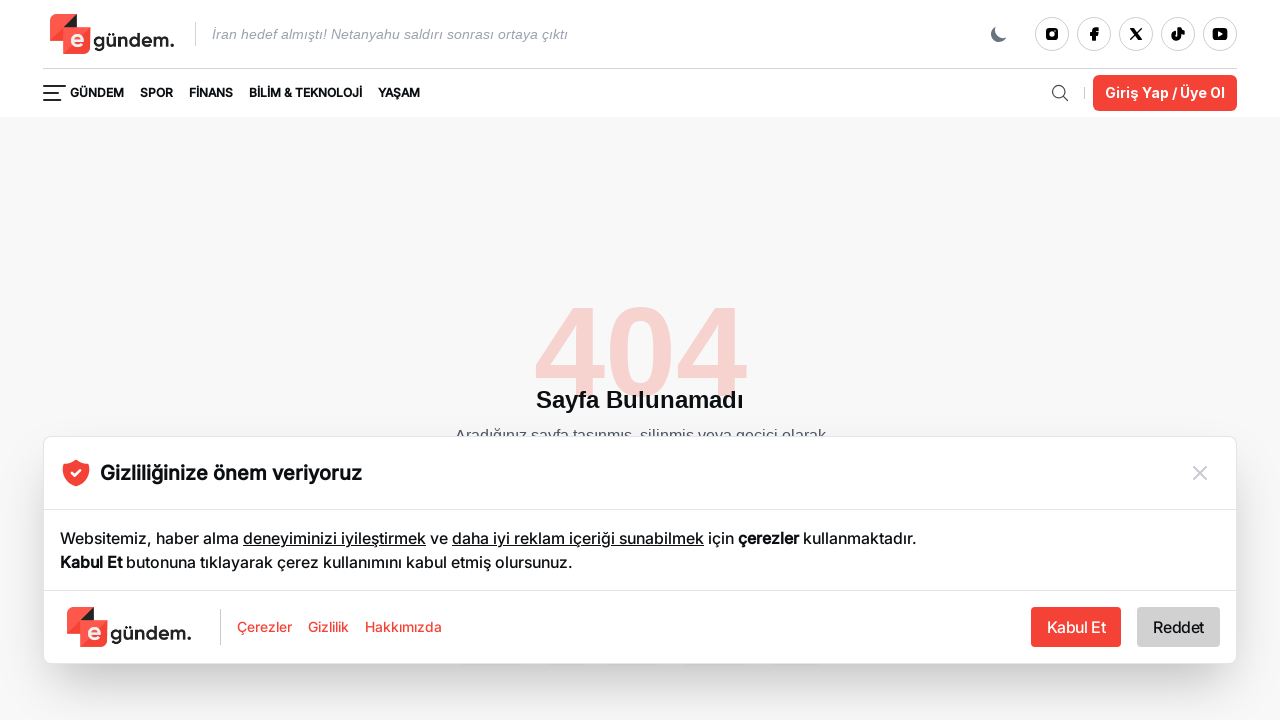

Heading element became visible
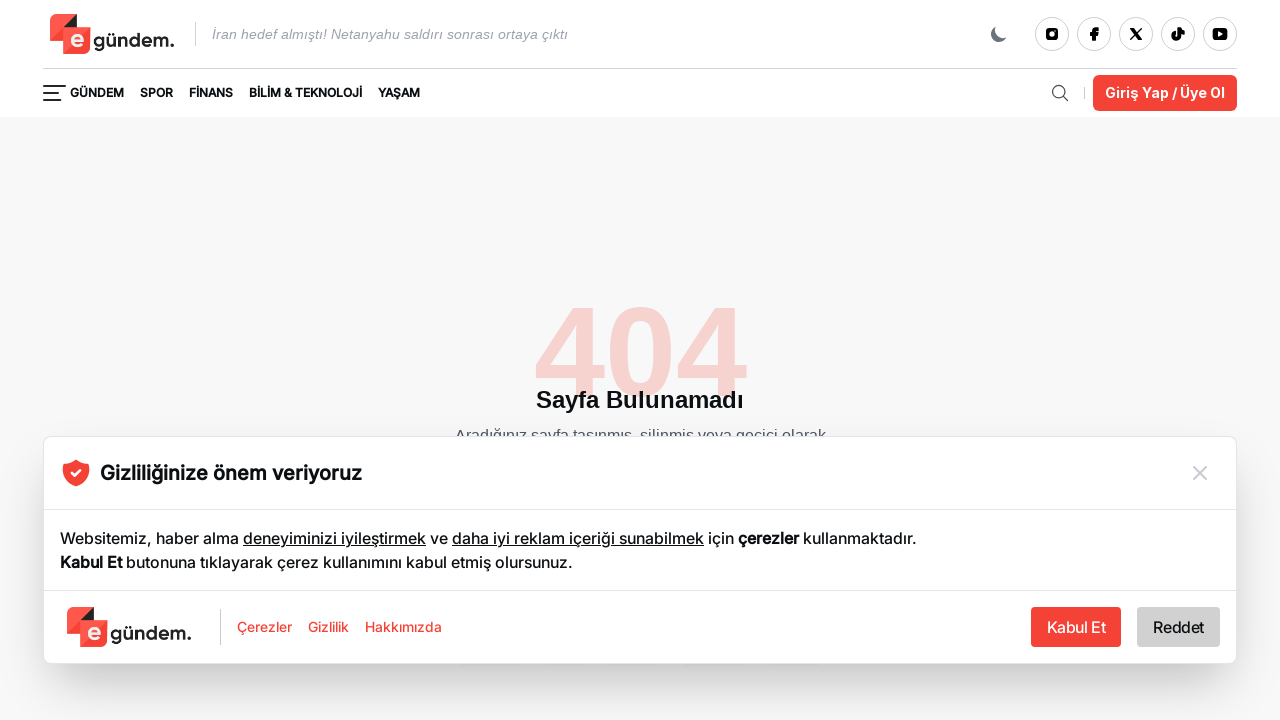

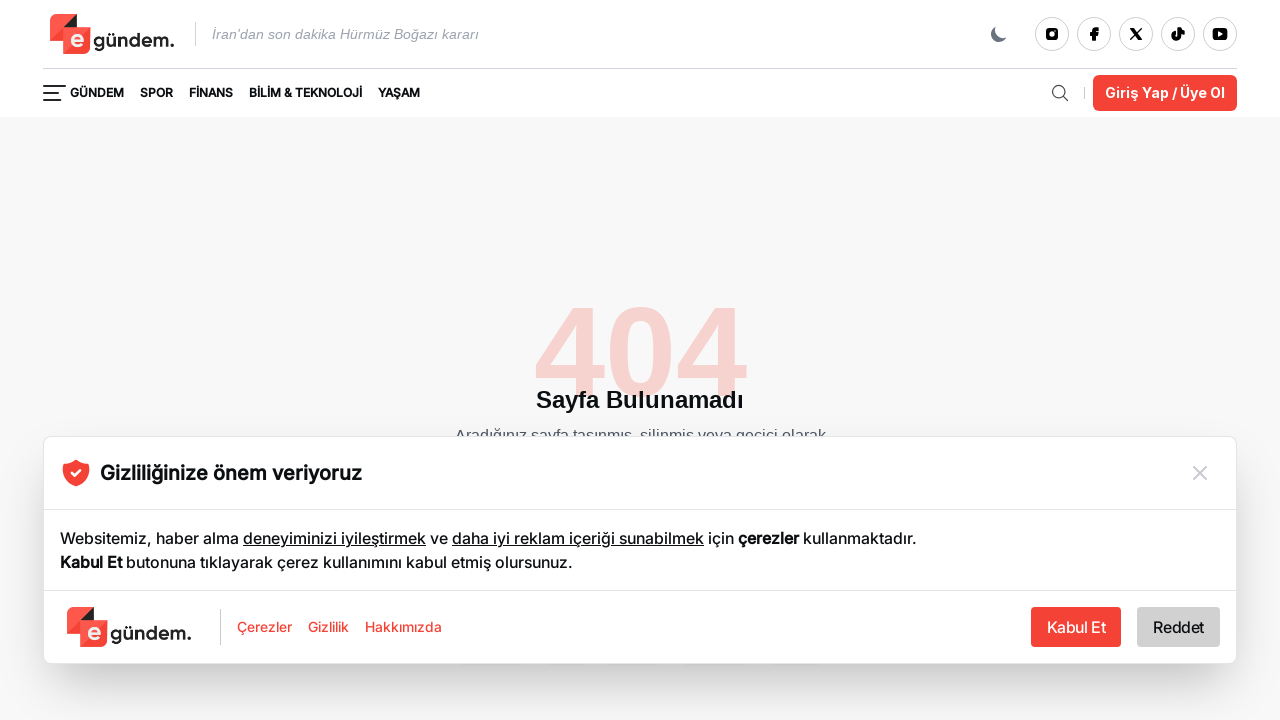